Tests flight booking dropdown functionality by selecting origin and destination airports from dropdown menus

Starting URL: https://rahulshettyacademy.com/dropdownsPractise/

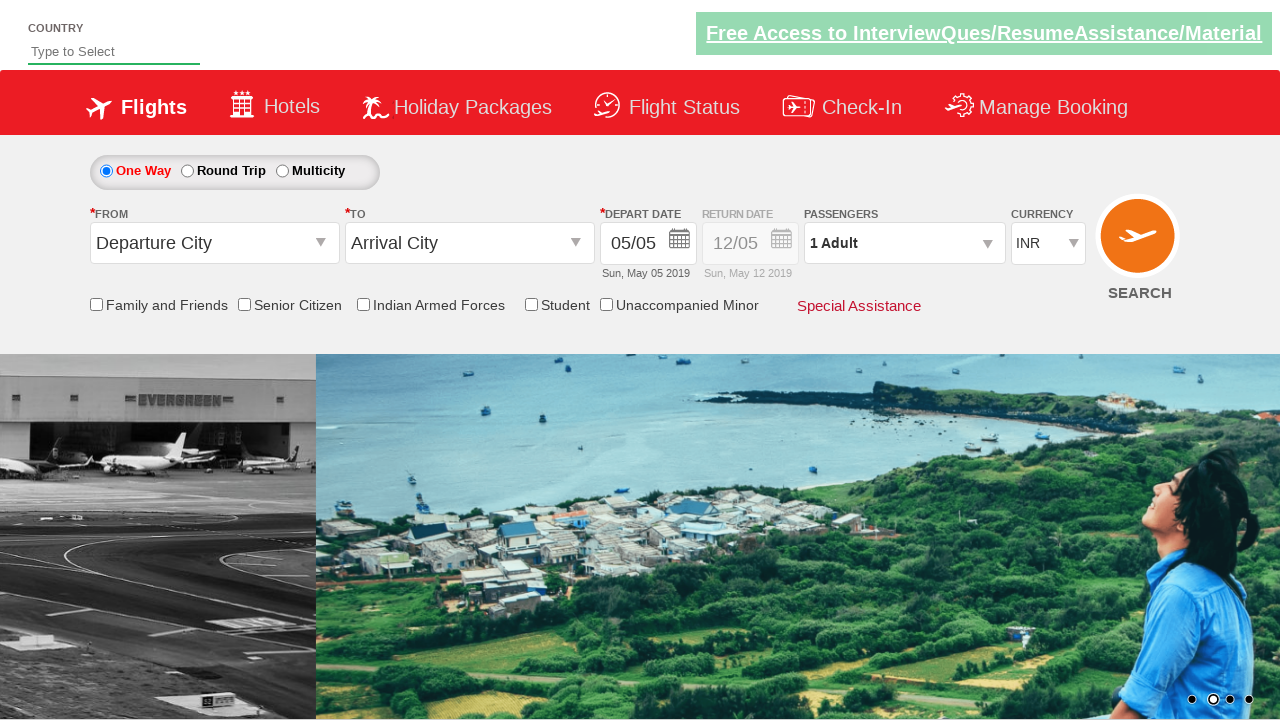

Clicked on origin station dropdown at (214, 243) on #ctl00_mainContent_ddl_originStation1_CTXT
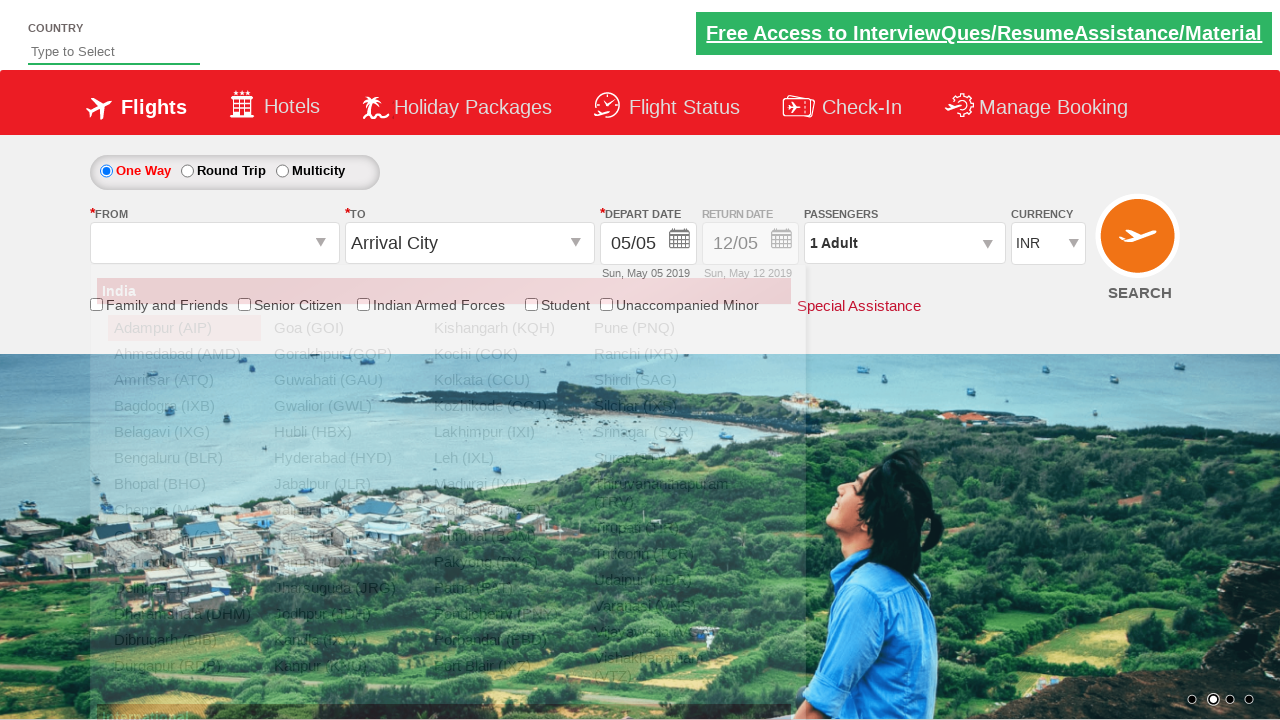

Selected BLR (Bangalore) as origin airport at (184, 458) on a[value='BLR']
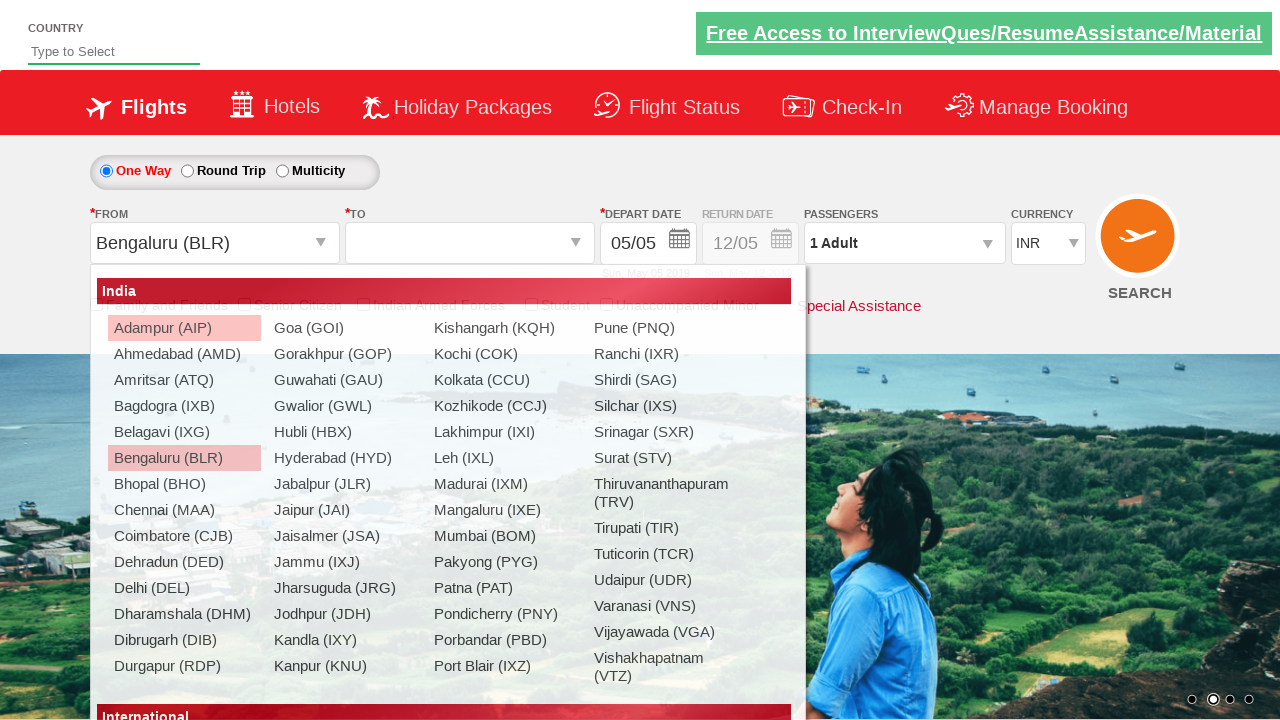

Selected MAA (Chennai) as destination airport at (439, 484) on div#ctl00_mainContent_ddl_destinationStation1_CTNR a[value='MAA']
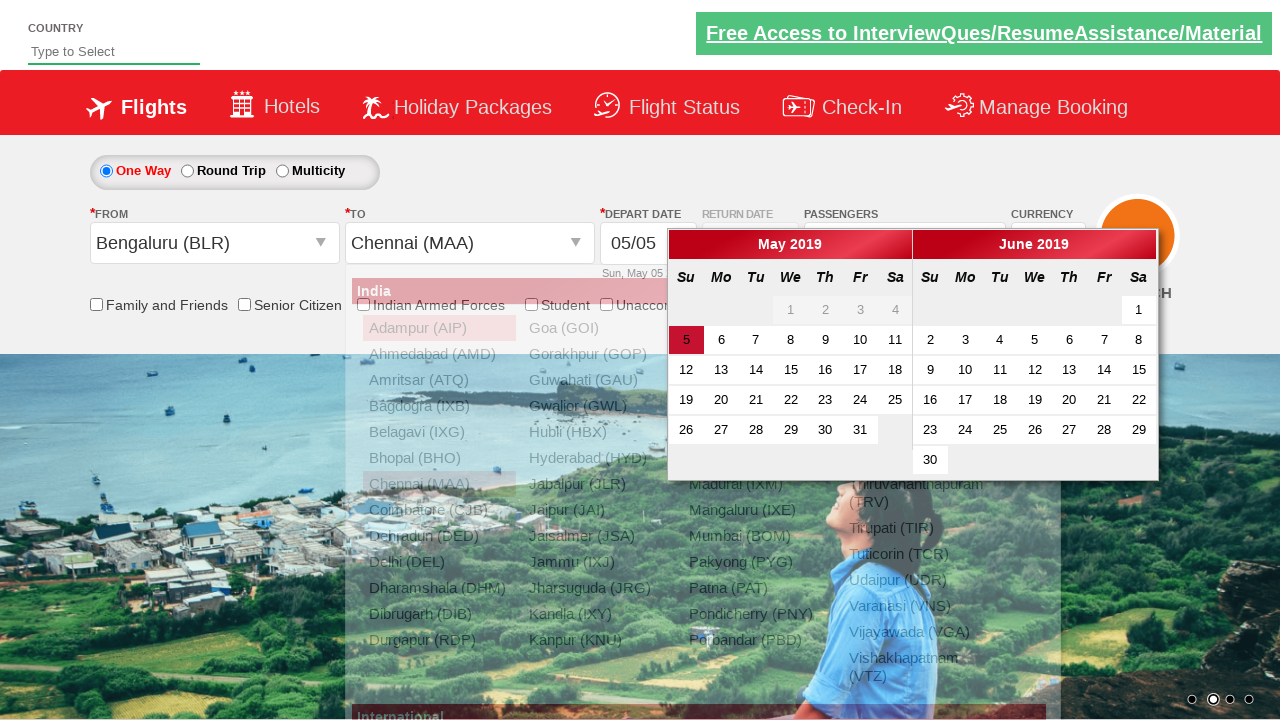

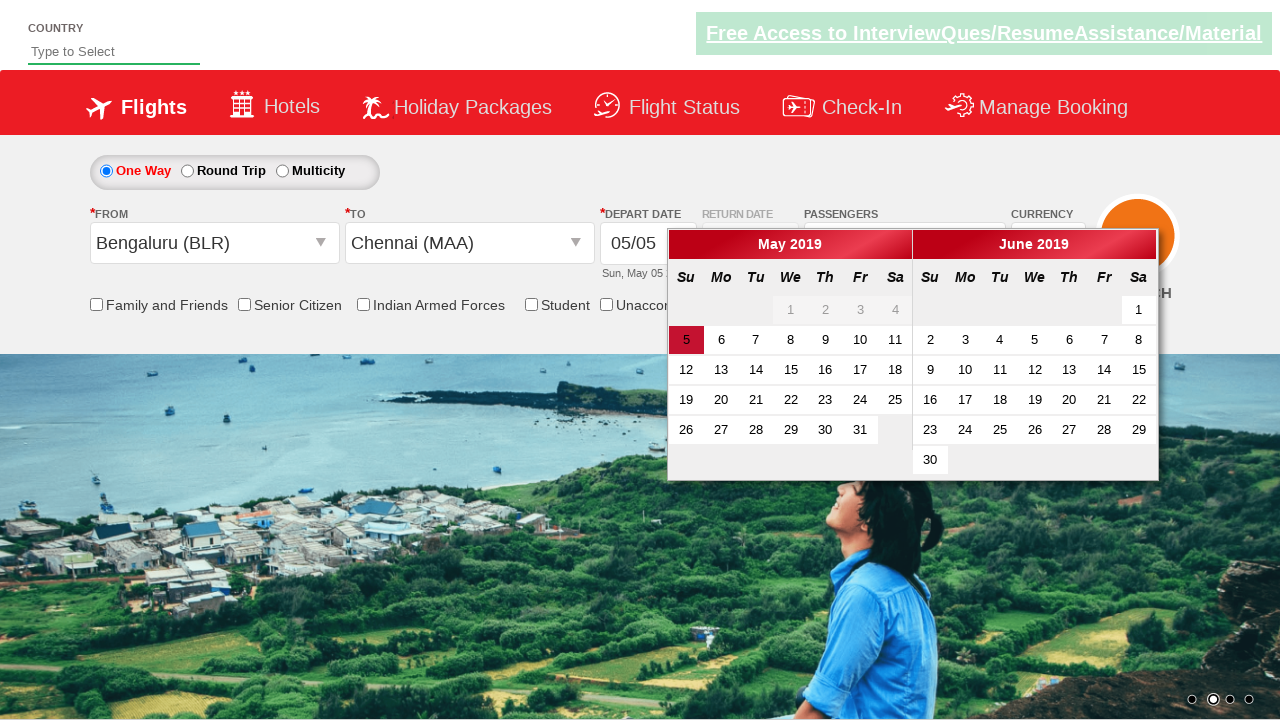